Verifies the Generate button has the correct text value

Starting URL: http://angel.net/~nic/passwd.current.html

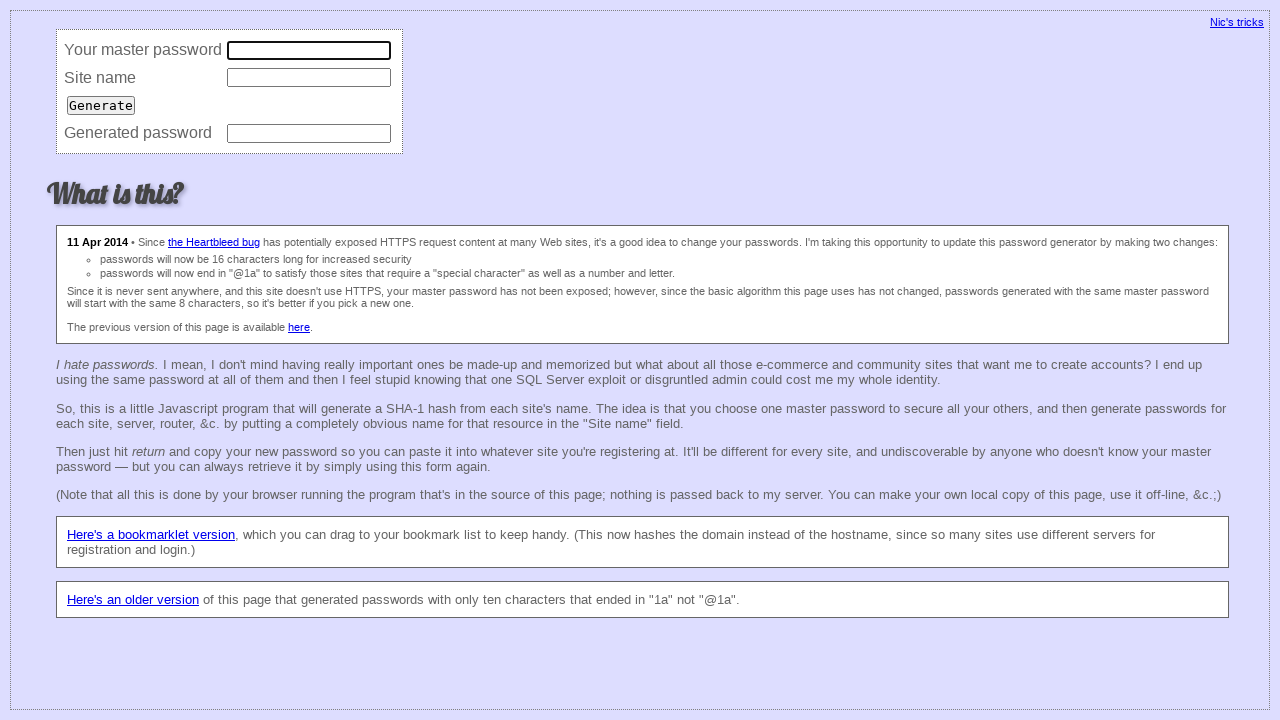

Waited for Generate button to load
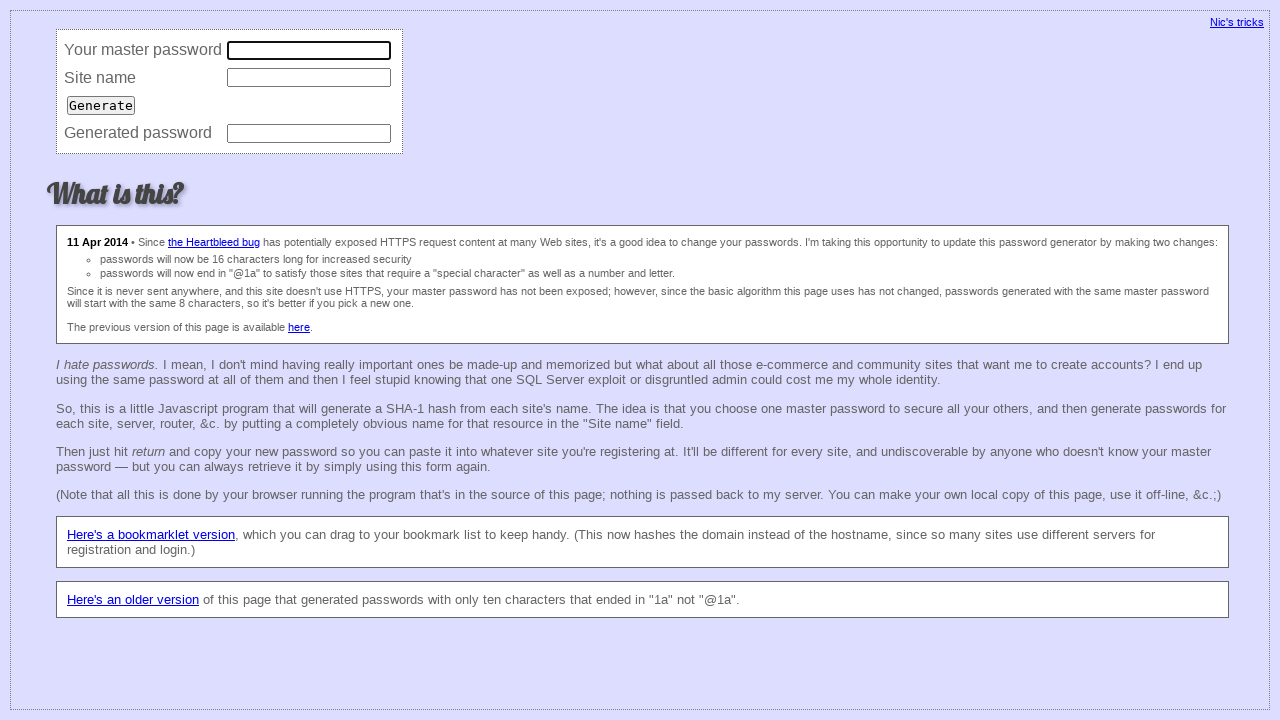

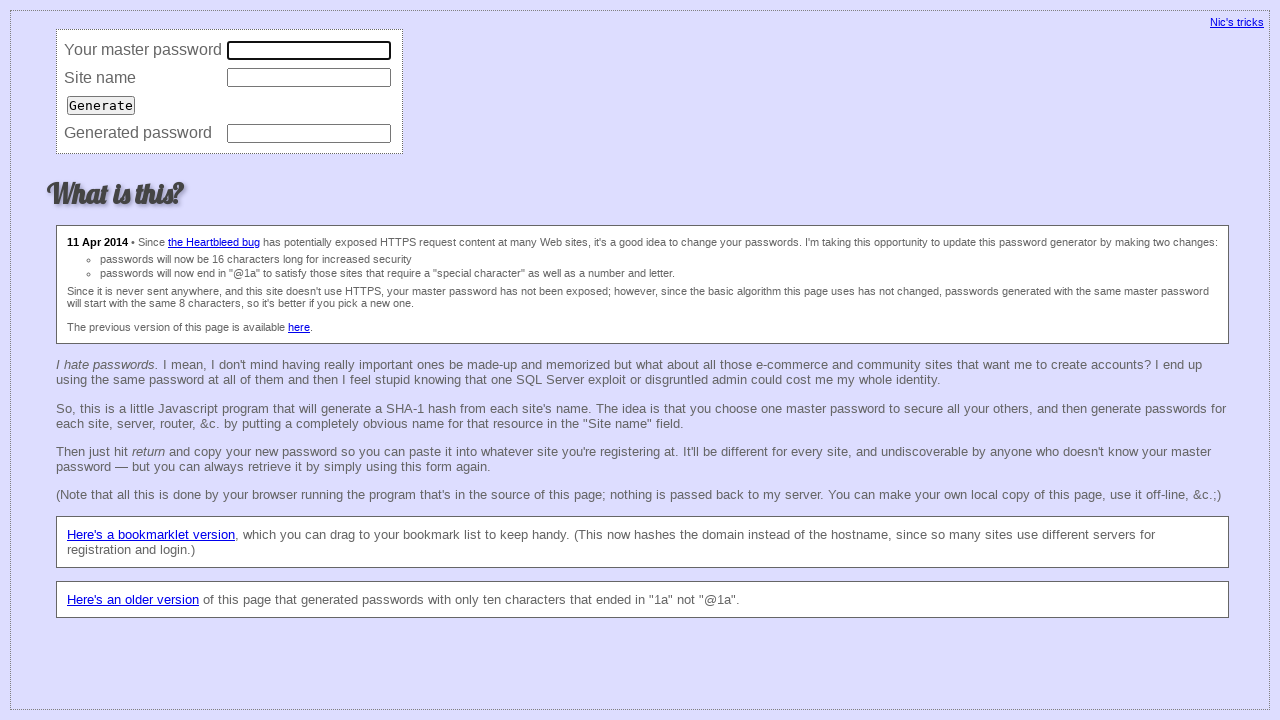